Tests drag and drop functionality in the Droppable widget

Starting URL: https://jqueryui.com/

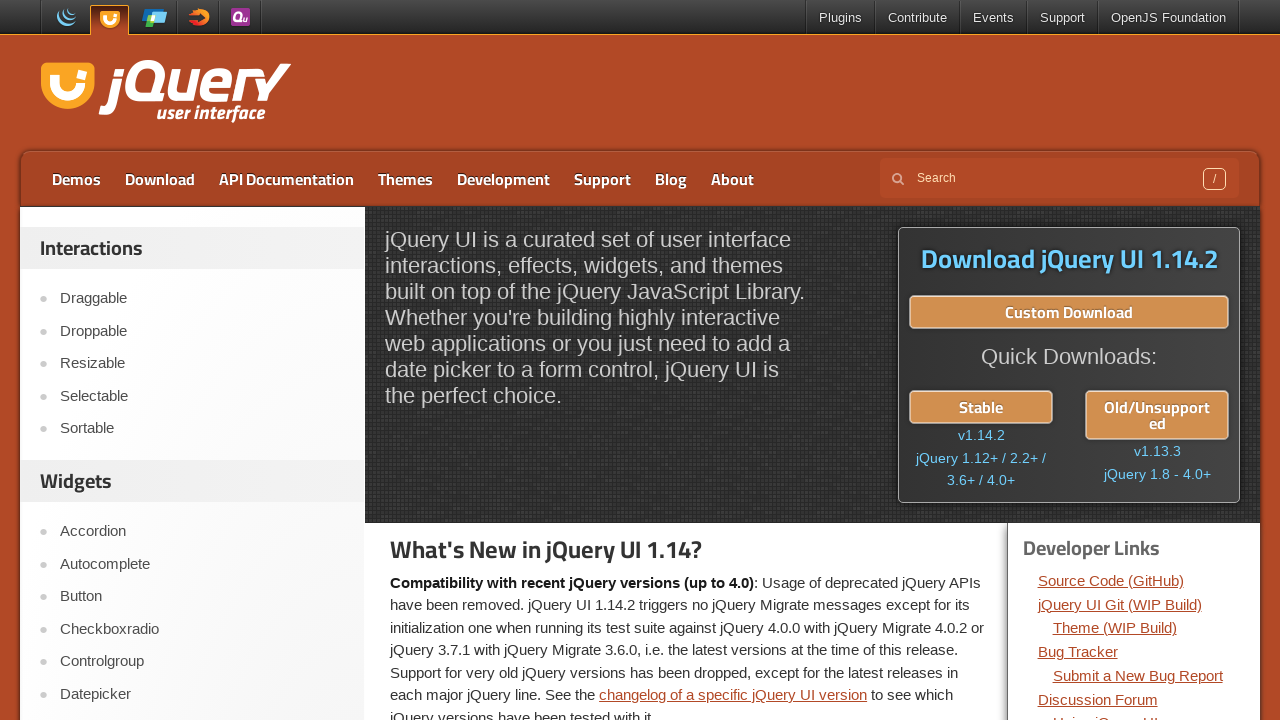

Clicked on Droppable link at (202, 331) on text=Droppable
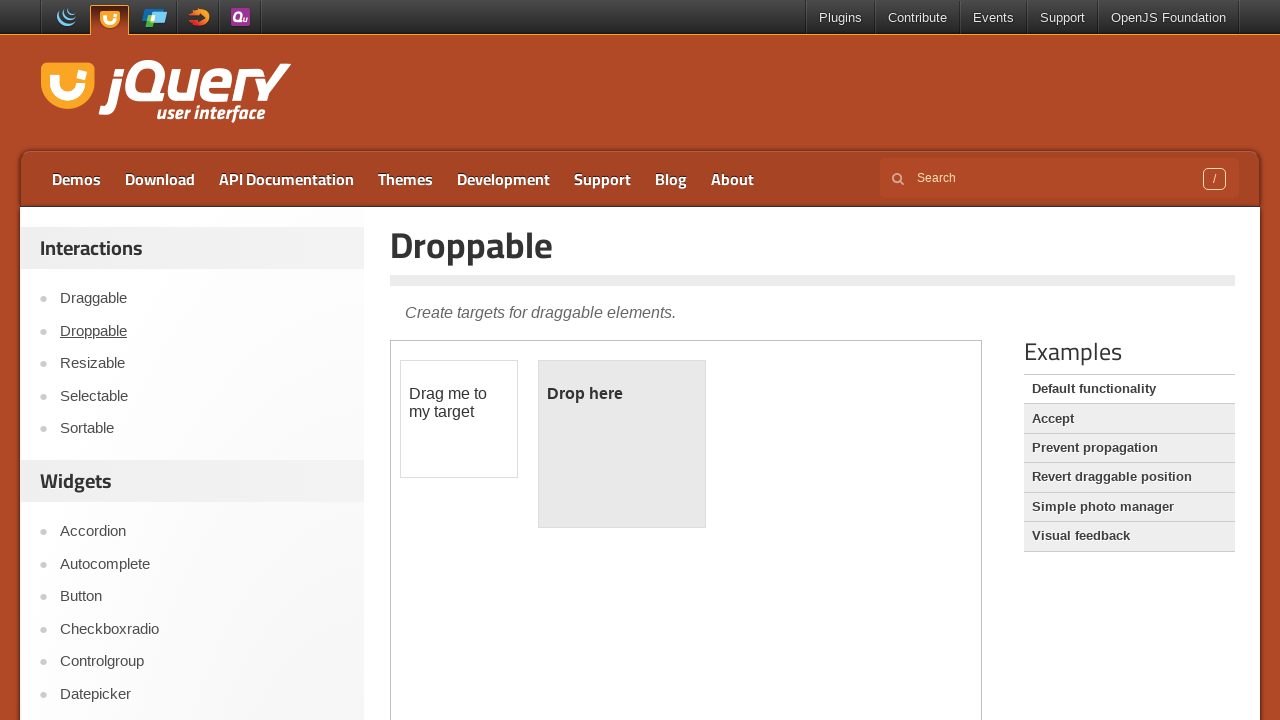

Located the iframe containing the droppable widget
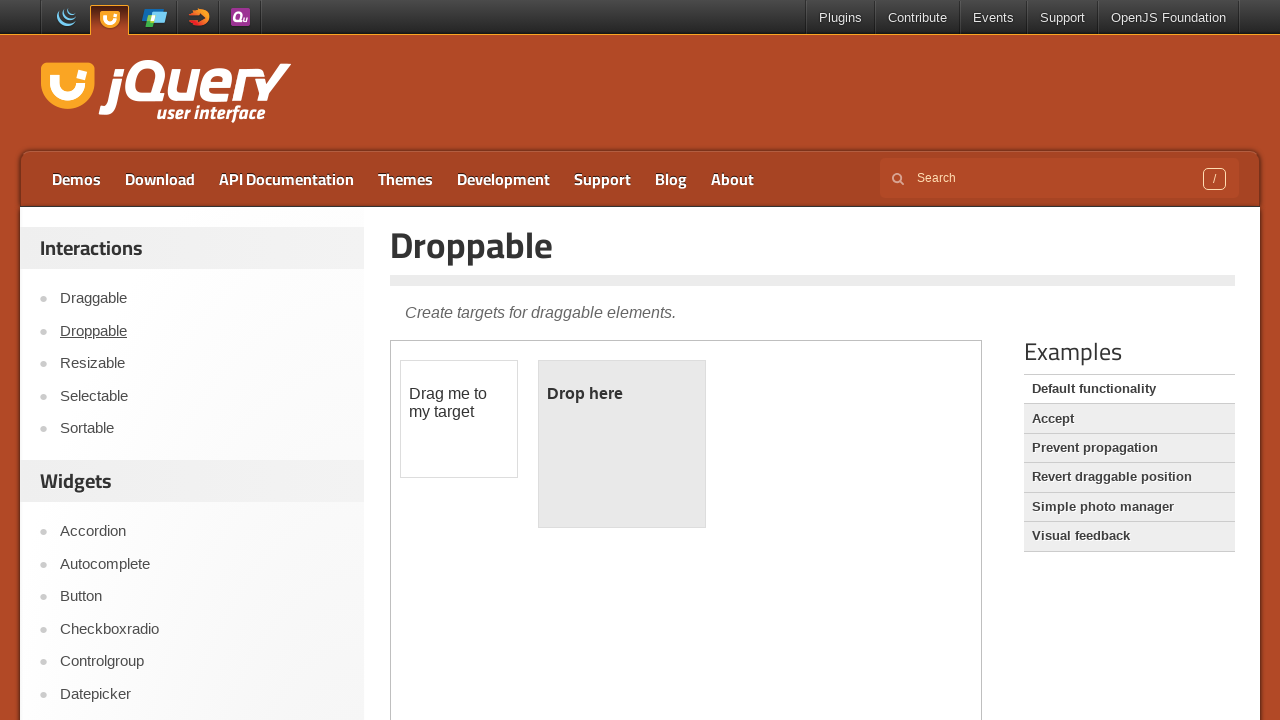

Dragged the draggable element to the droppable target at (622, 444)
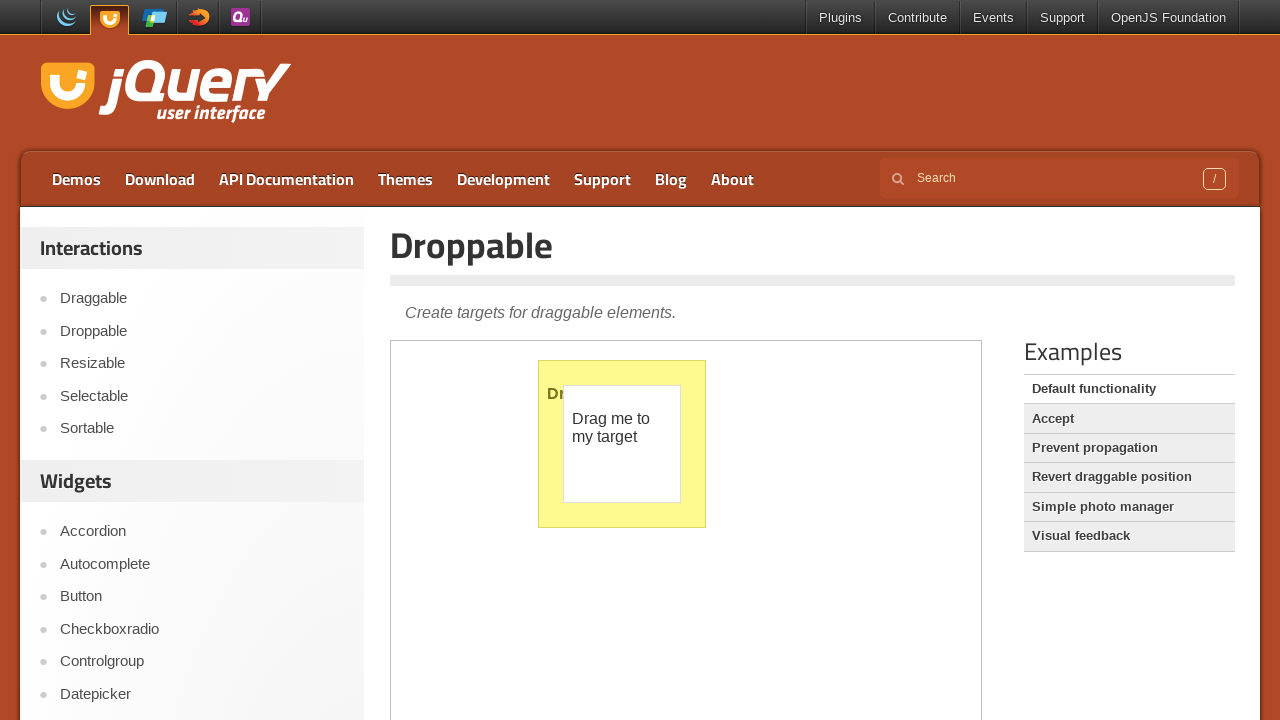

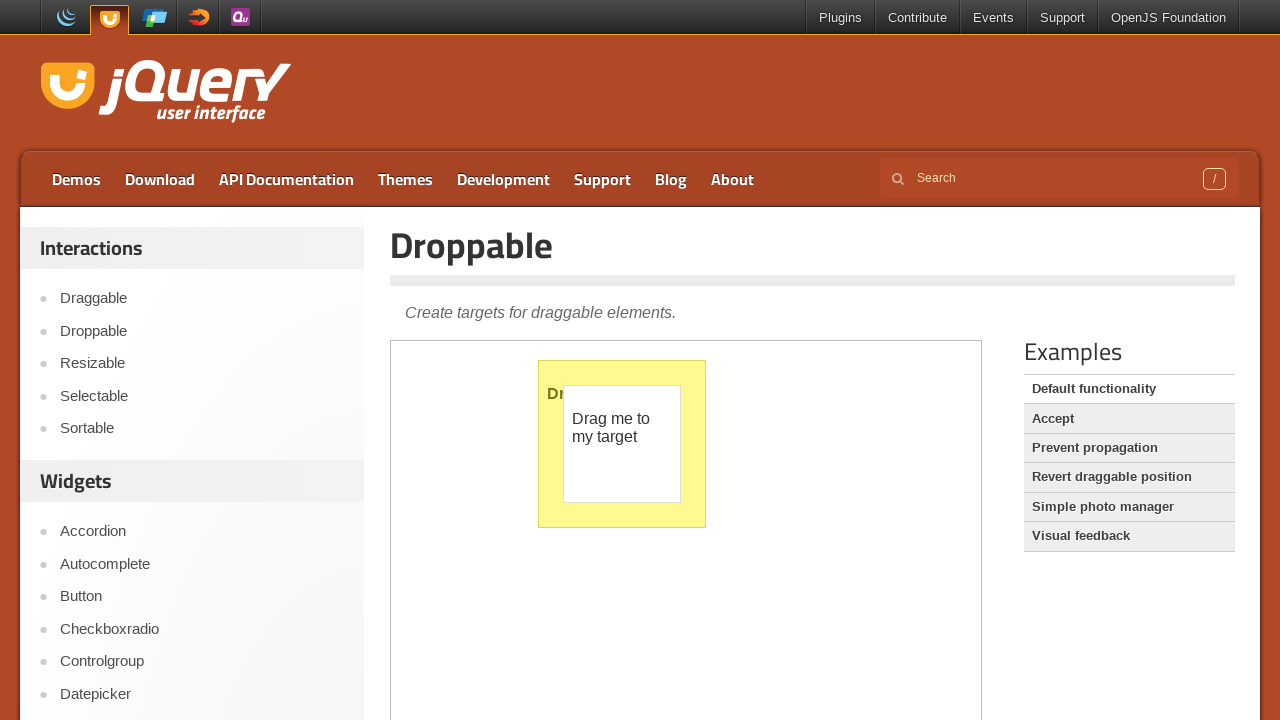